Tests JavaScript confirm dialog functionality on W3Schools by switching to an iframe, clicking a "Try it" button, accepting the alert dialog, and verifying the result text

Starting URL: https://www.w3schools.com/js/tryit.asp?filename=tryjs_confirm

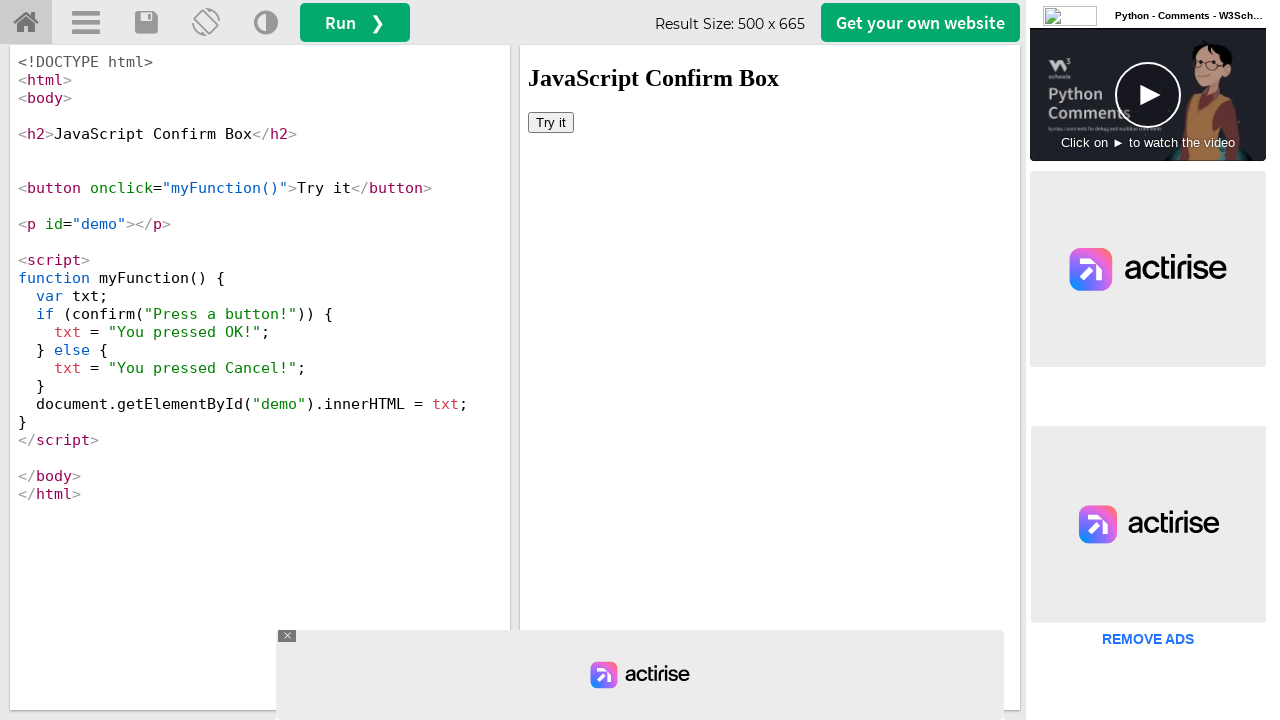

Located iframe with ID 'iframeResult'
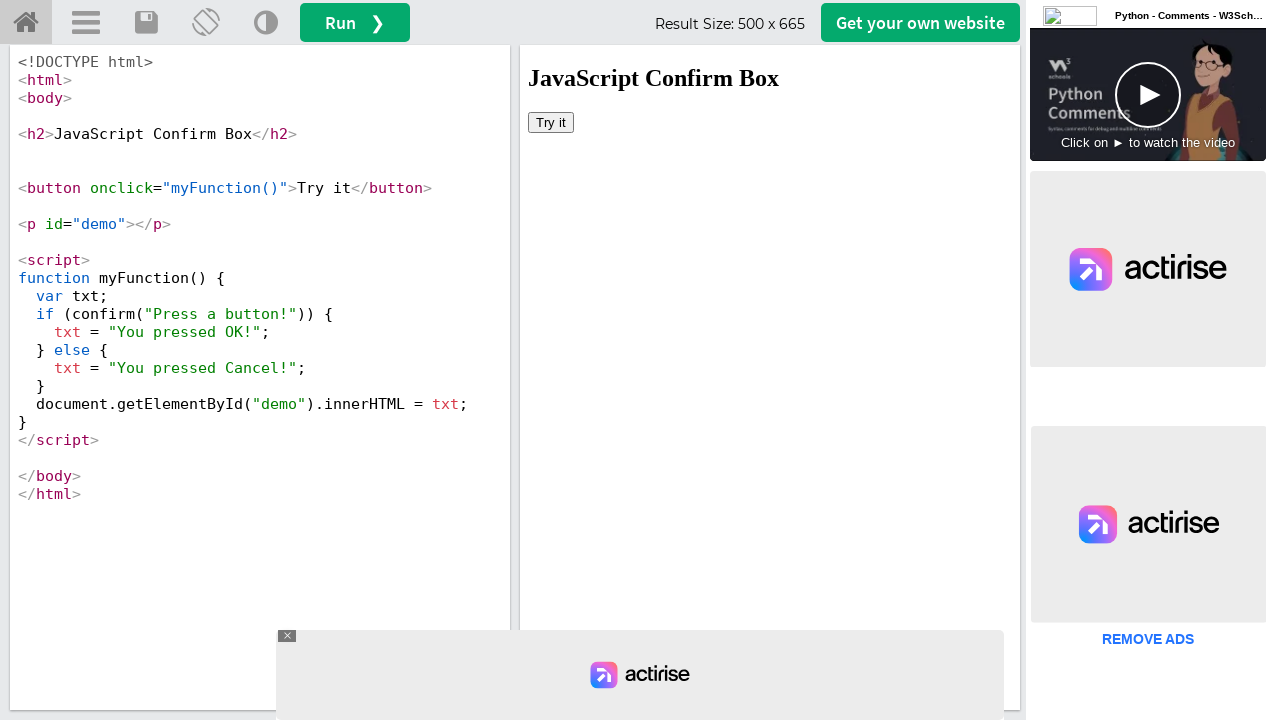

Clicked 'Try it' button in iframe at (551, 122) on #iframeResult >> internal:control=enter-frame >> xpath=//button[text()='Try it']
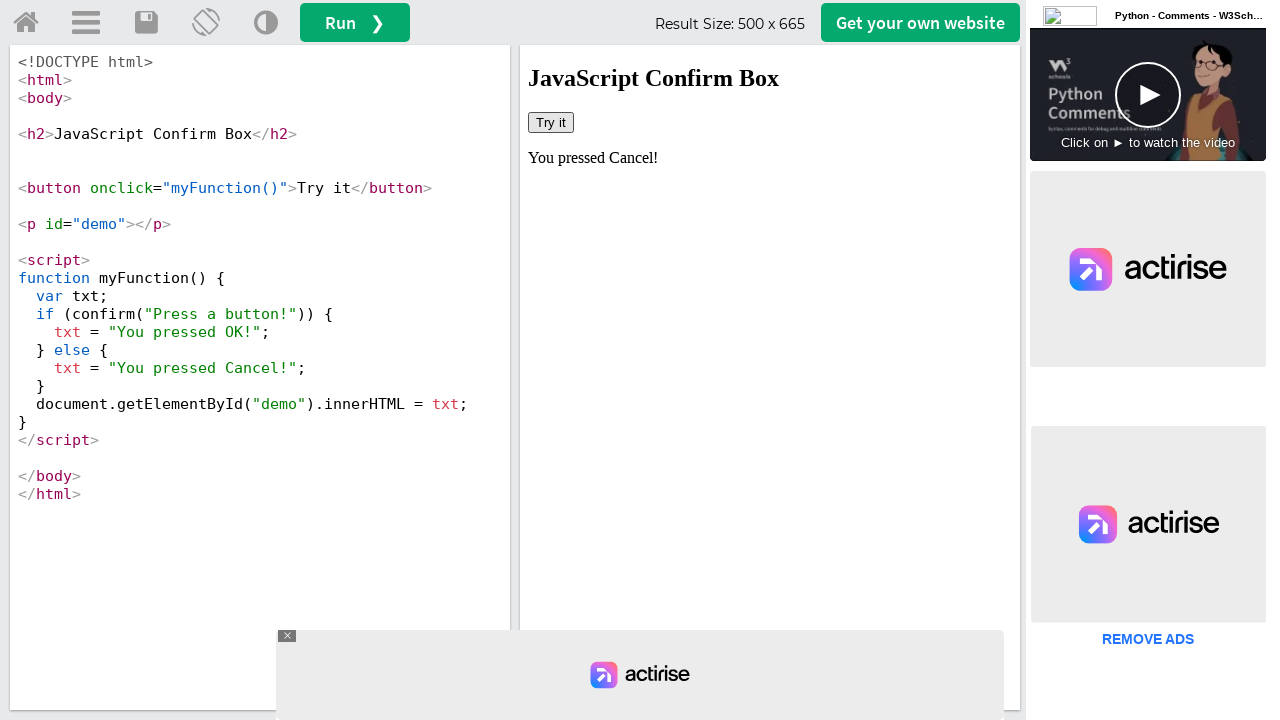

Set up dialog handler to accept confirm dialogs
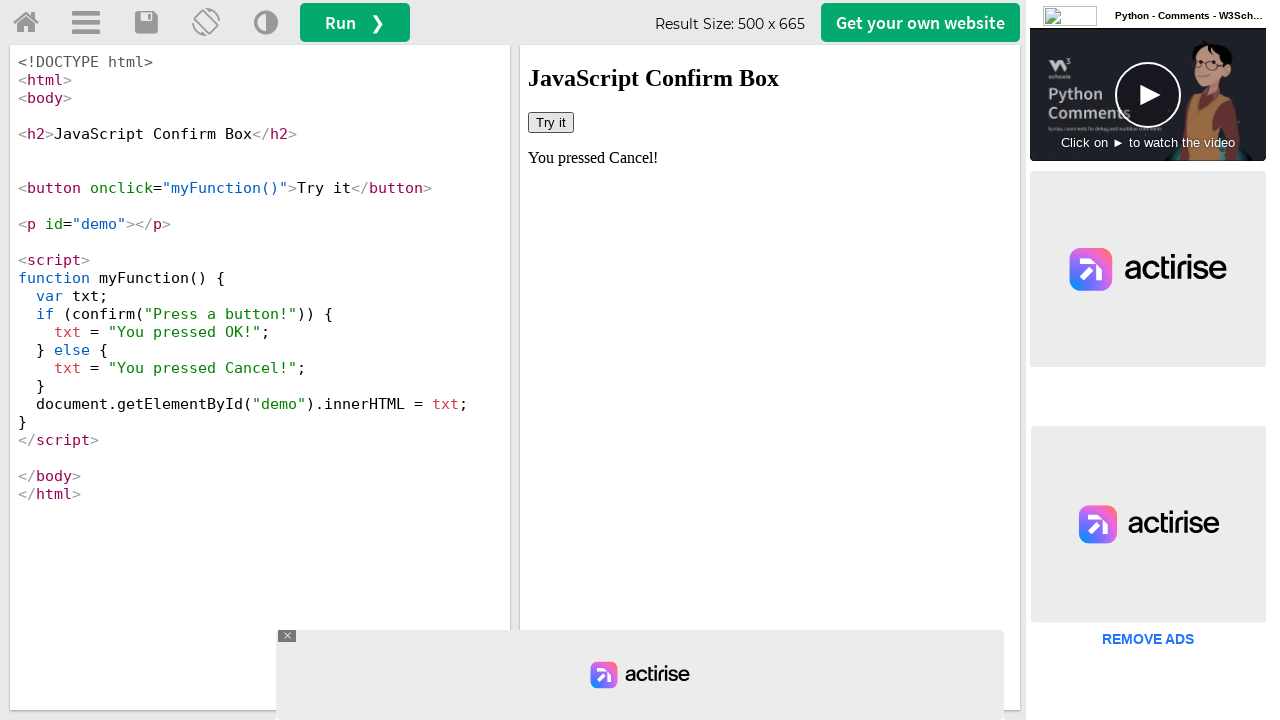

Clicked 'Try it' button again to trigger confirm dialog at (551, 122) on #iframeResult >> internal:control=enter-frame >> xpath=//button[text()='Try it']
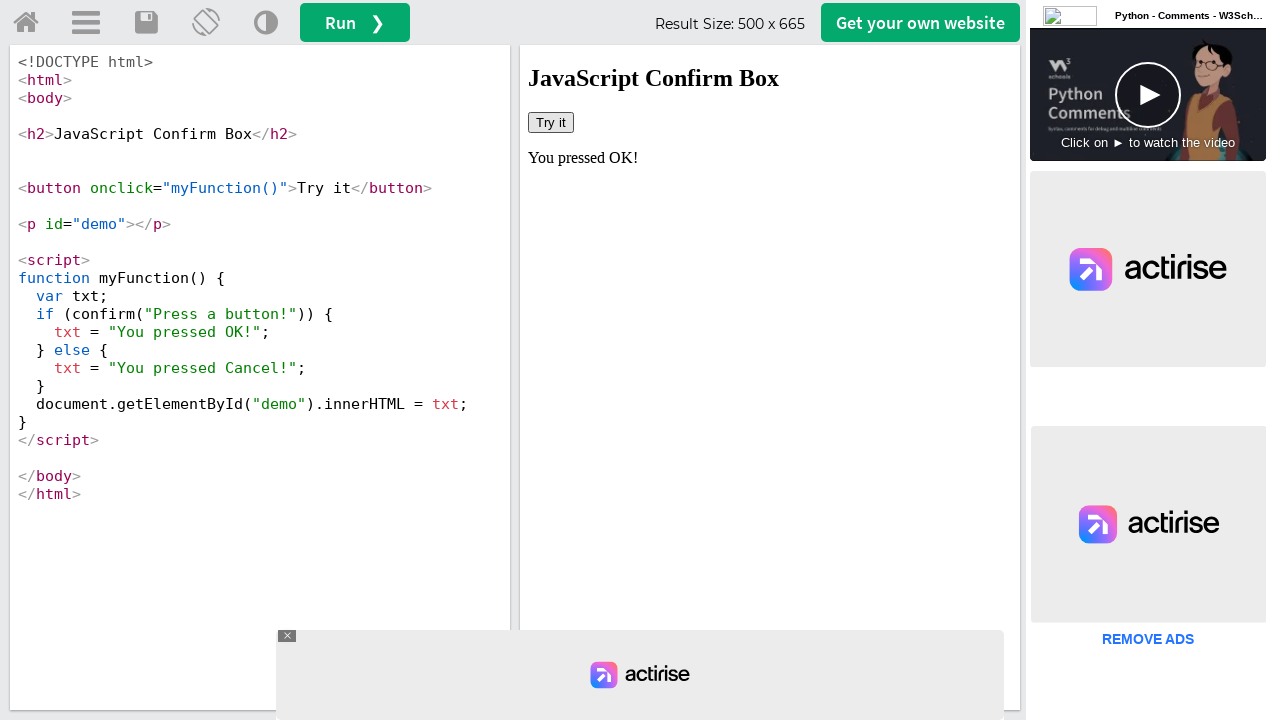

Result text element with ID 'demo' appeared in iframe
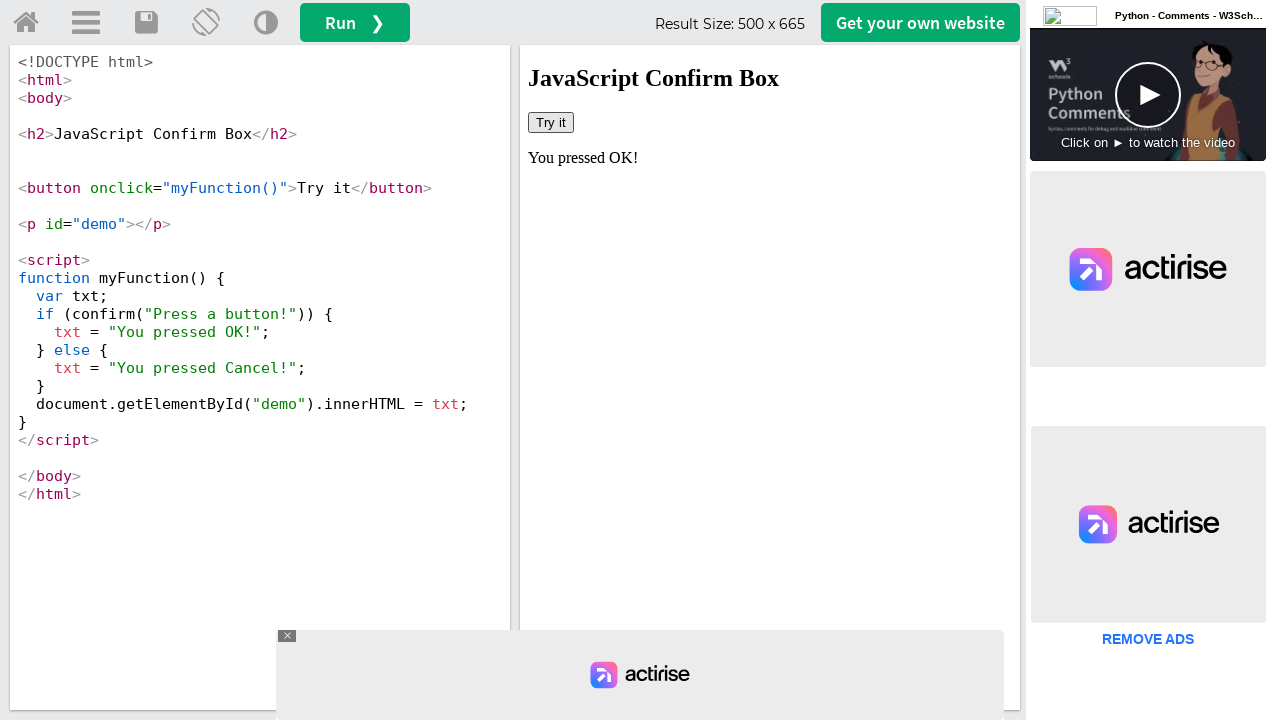

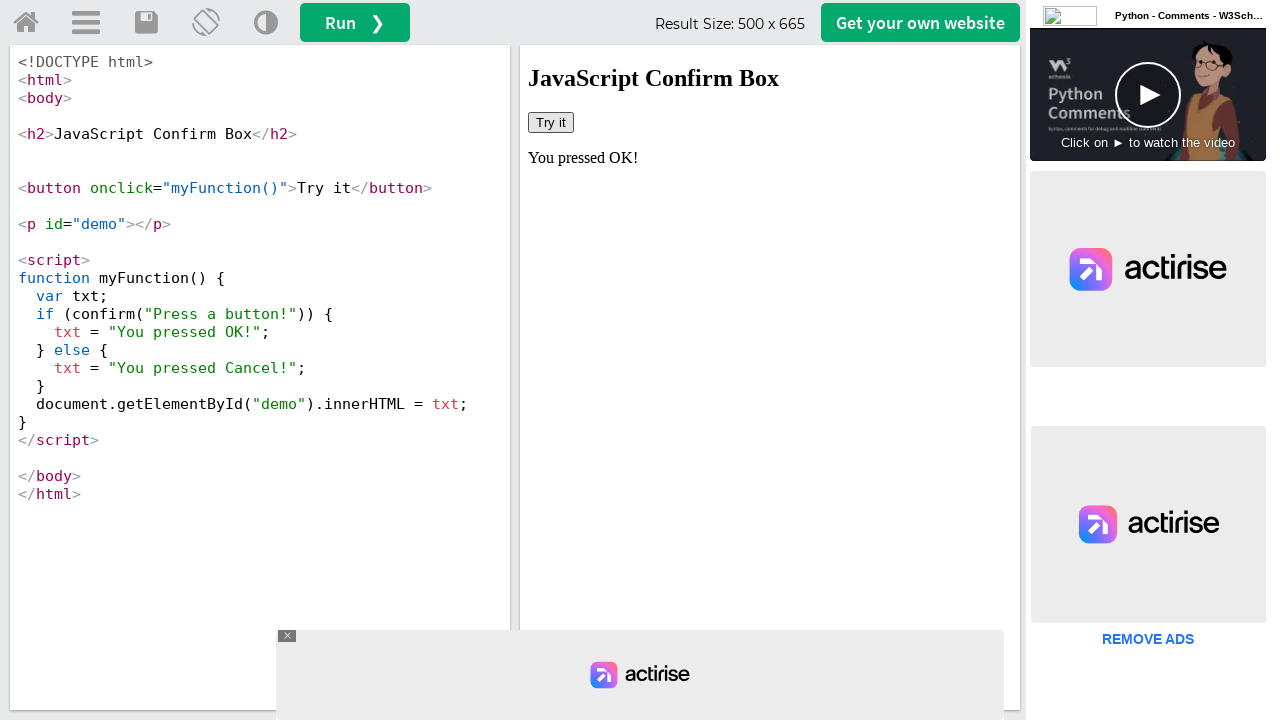